Tests that clicking the Add Element button adds a single delete button to the page

Starting URL: https://the-internet.herokuapp.com/add_remove_elements/

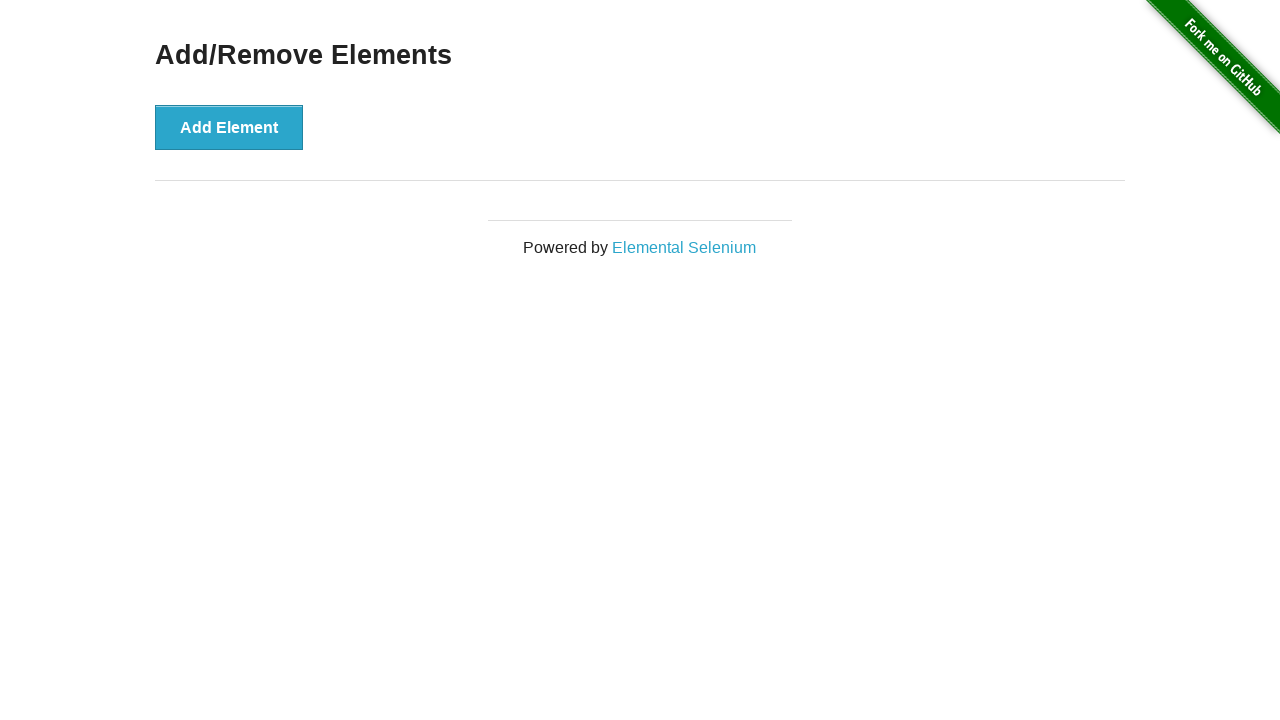

Clicked Add Element button at (229, 127) on button[onclick='addElement()']
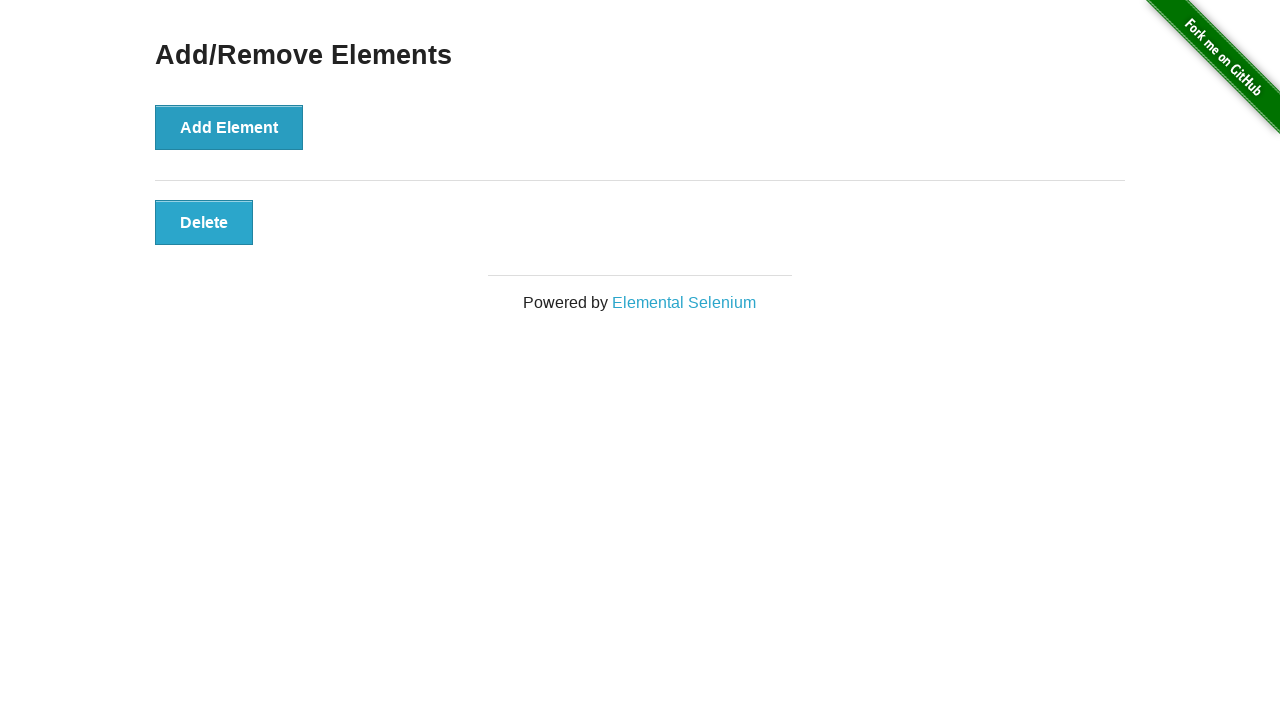

Verified that exactly one delete button was added to the page
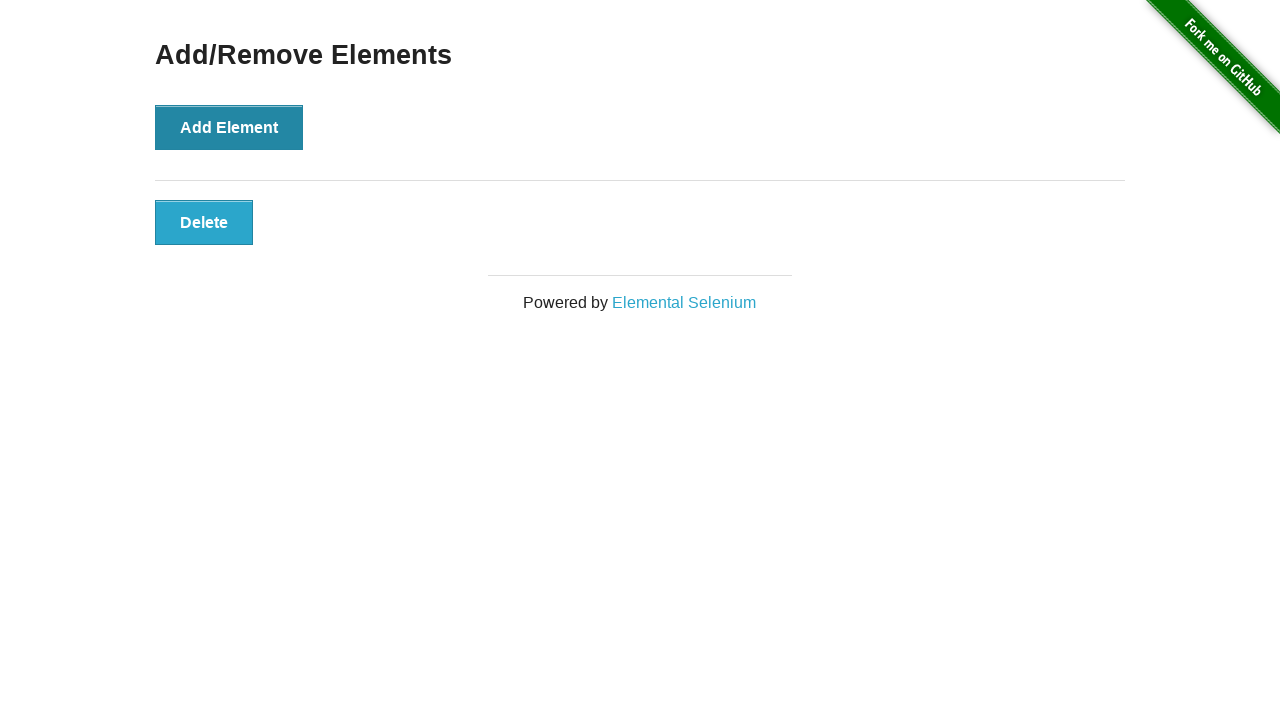

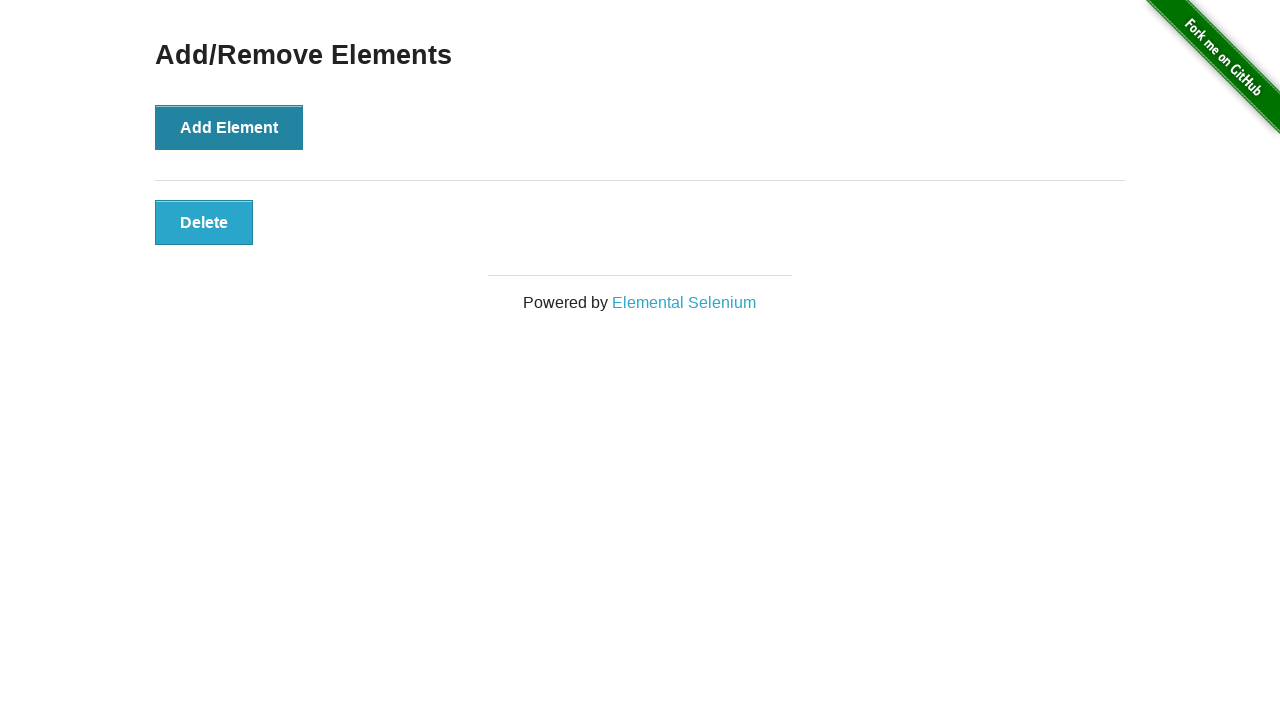